Tests that cart preview is not shown without hovering over pay button

Starting URL: https://coffee-cart.app/

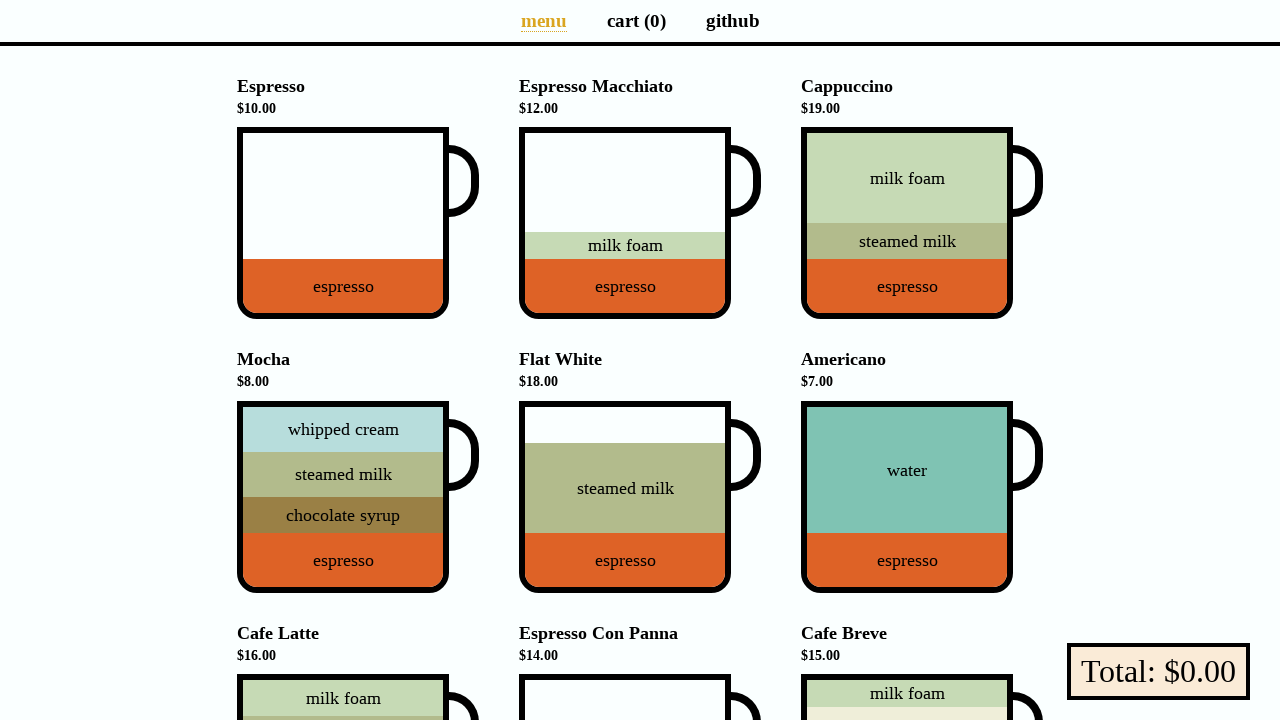

Verified cart preview element does not exist initially
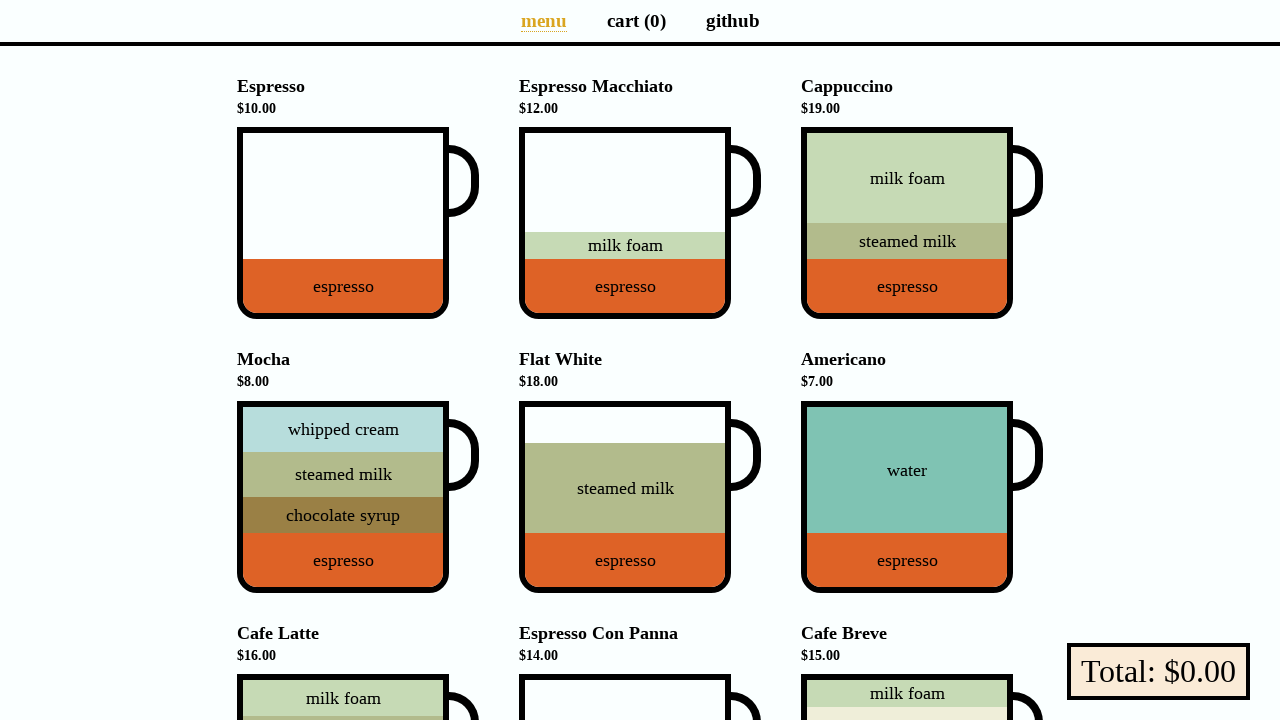

Clicked on first coffee cup in menu at (358, 223) on li[data-v-a9662a08] >> nth=0 >> div div.cup
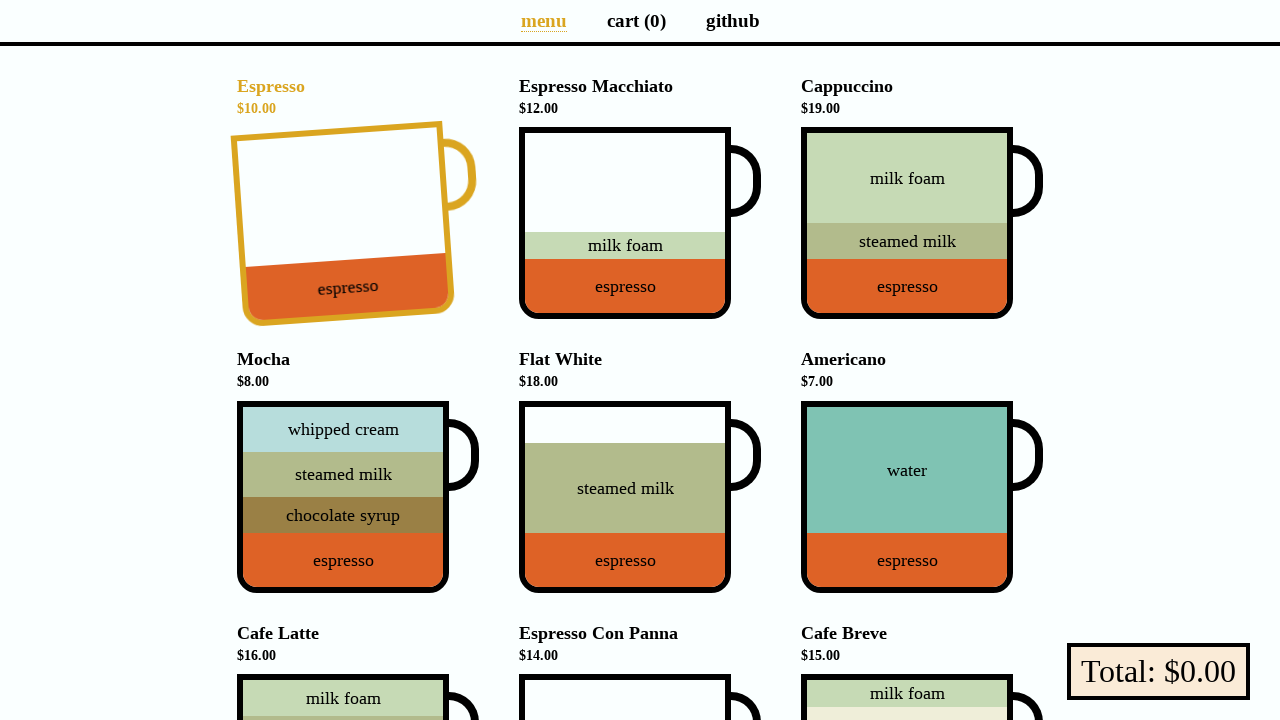

Verified cart preview exists but is not visible without hover
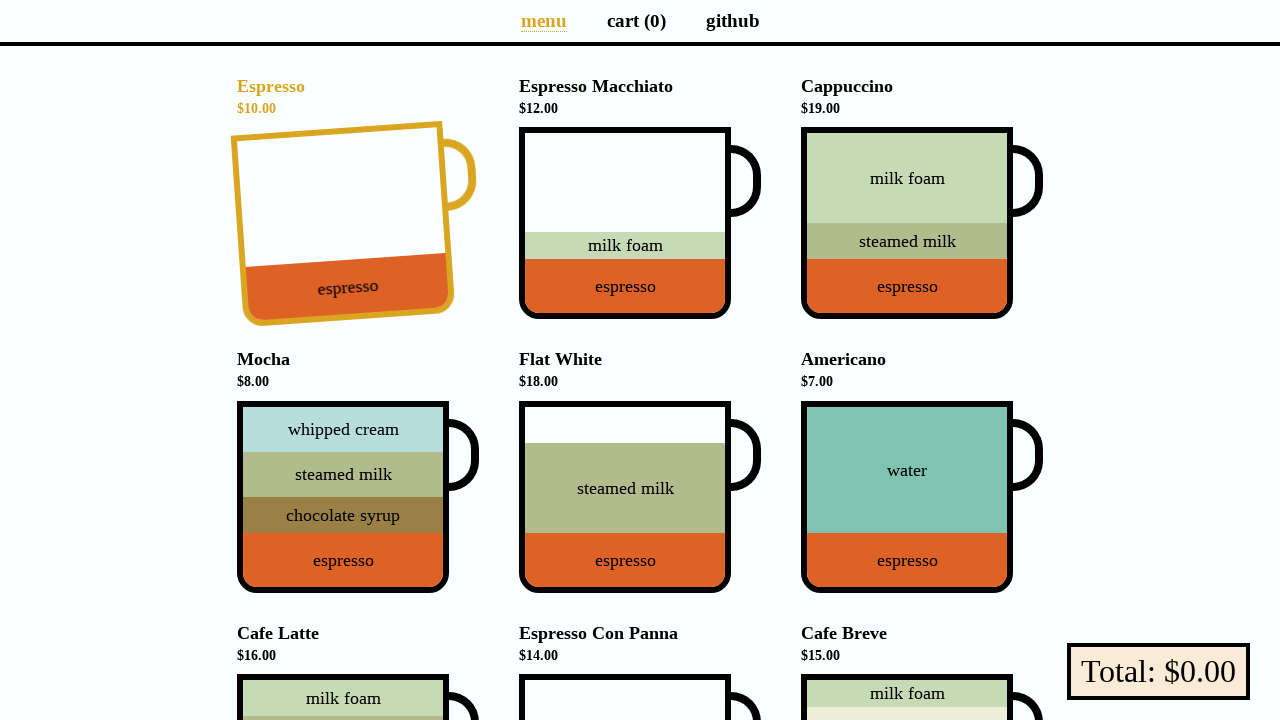

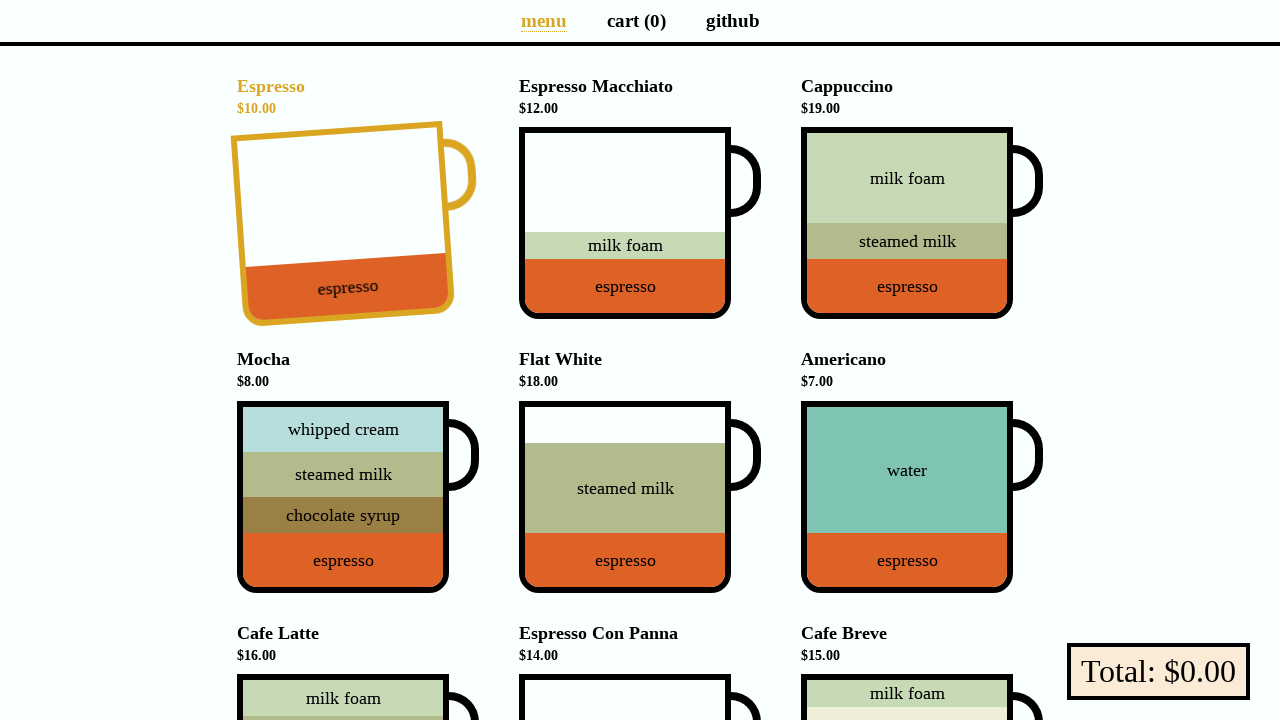